Tests drag and drop functionality on the jQuery UI demo page by dragging an element and dropping it onto a target element within an iframe

Starting URL: https://jqueryui.com/droppable/

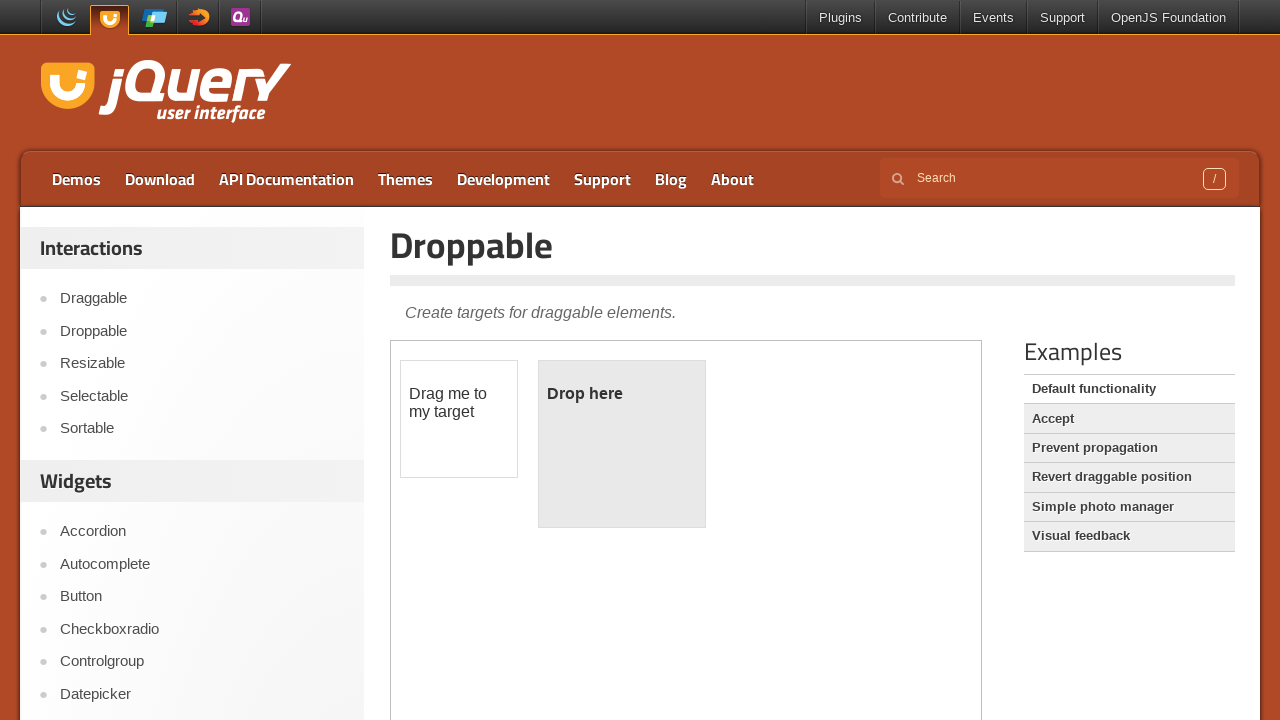

Located the demo-frame iframe containing drag and drop elements
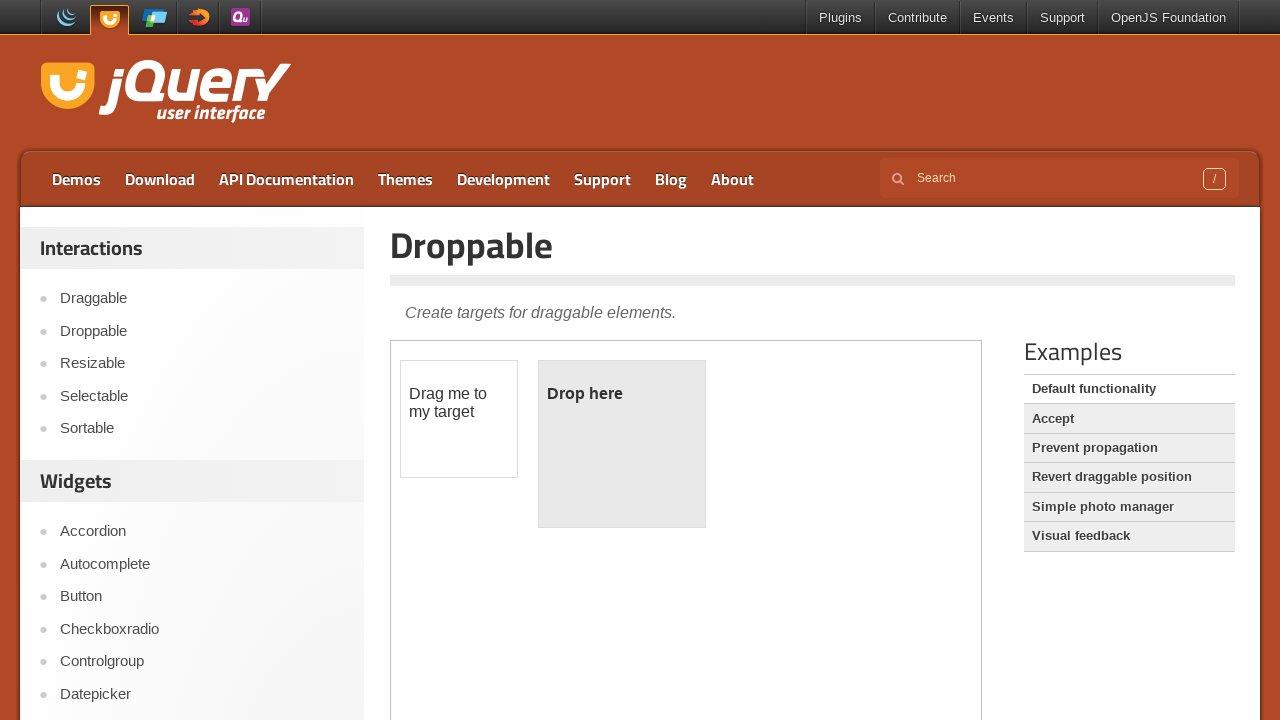

Located the draggable source element with id 'draggable'
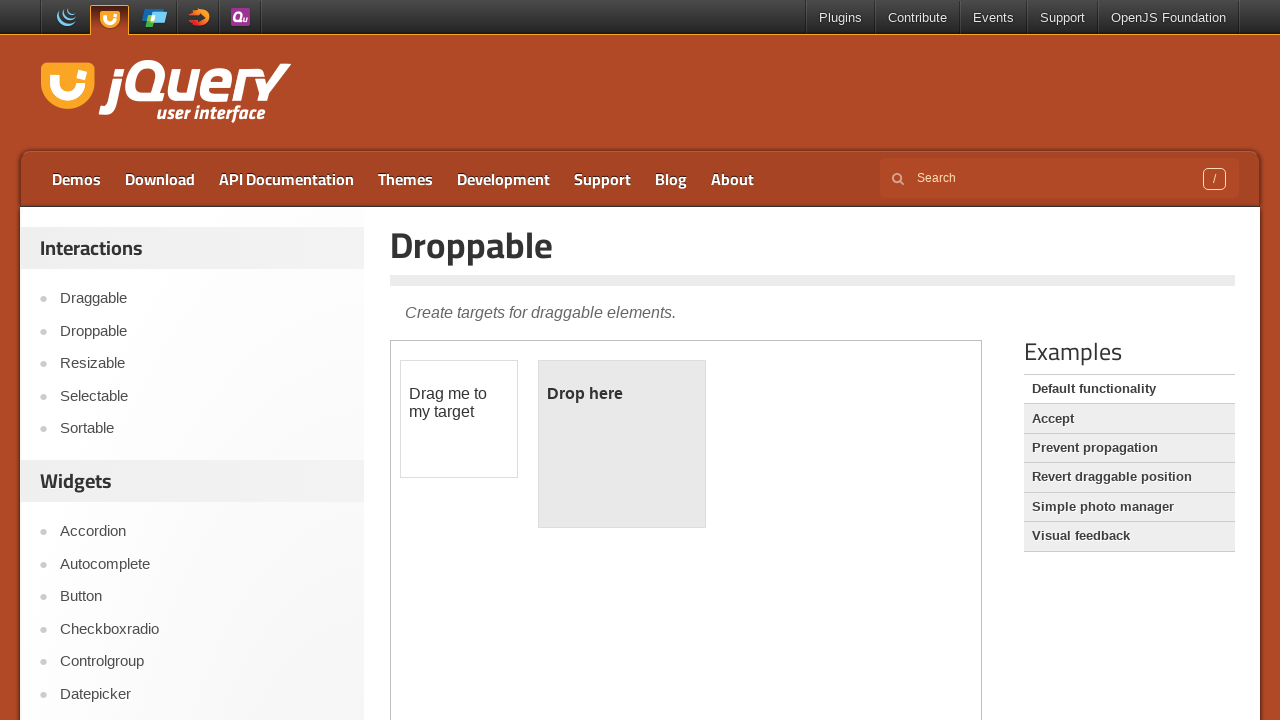

Located the droppable target element with id 'droppable'
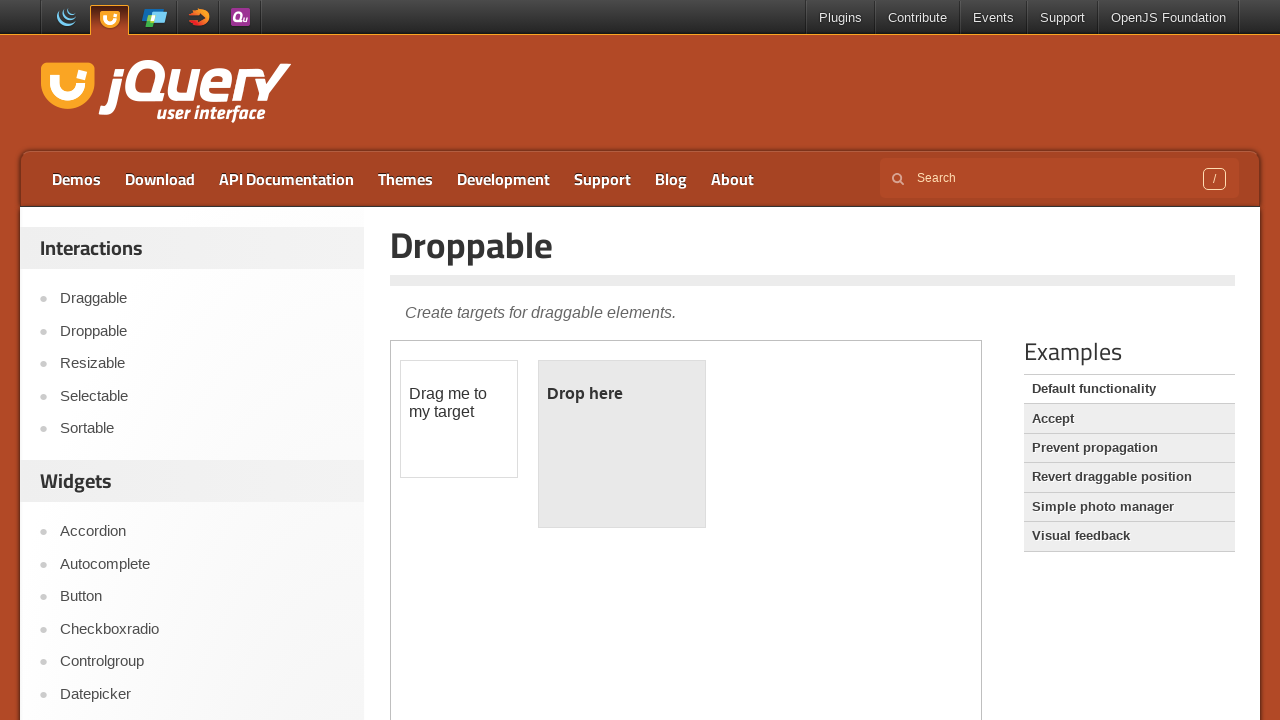

Performed drag and drop action from source element to target element at (622, 444)
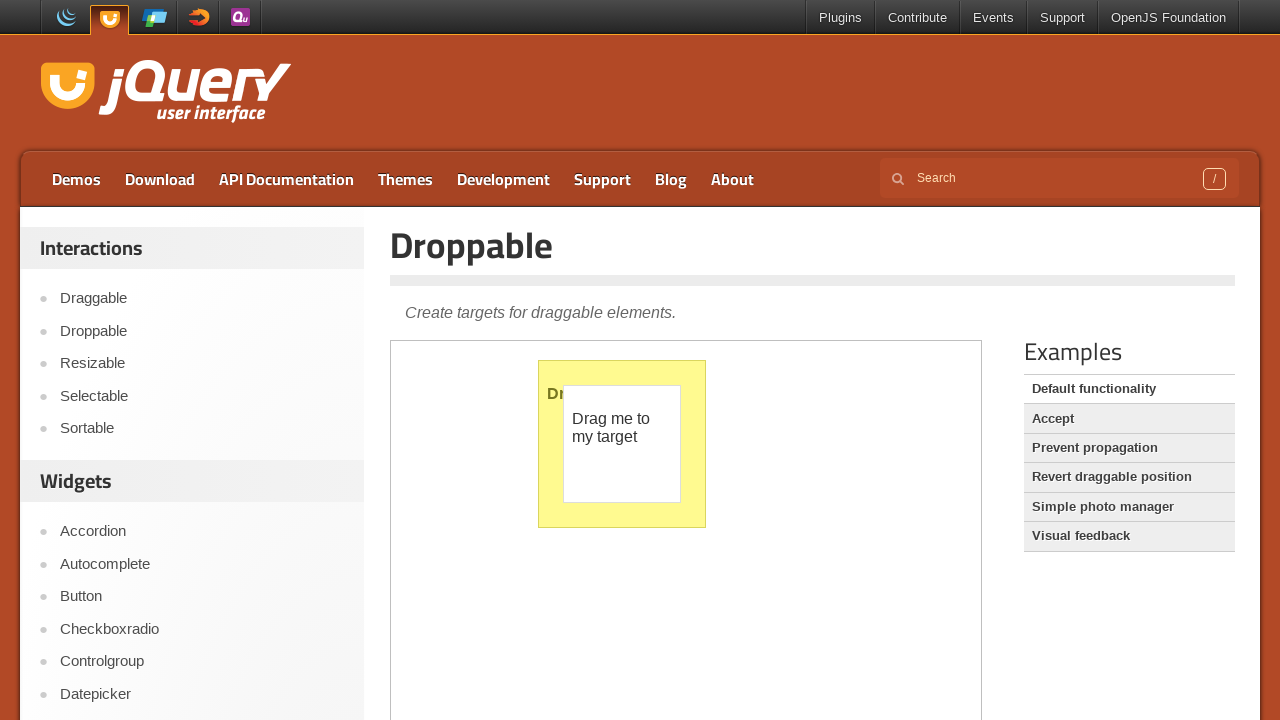

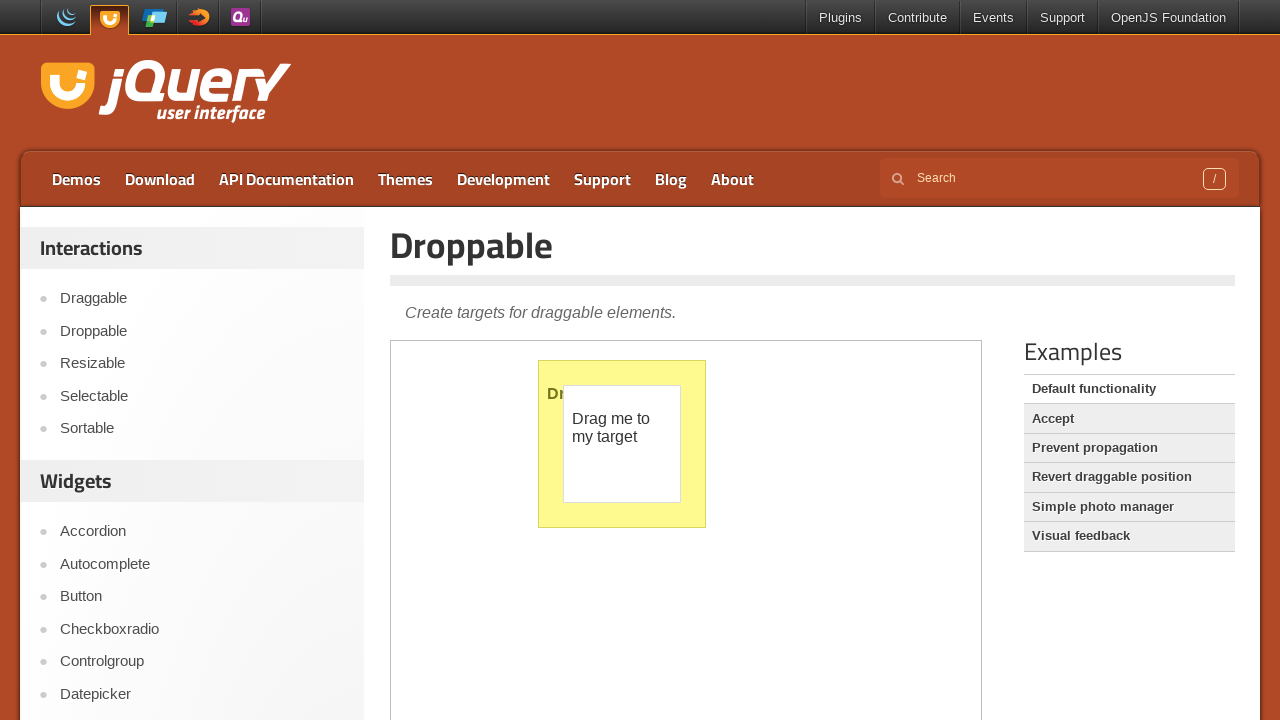